Fills out a Google Form by entering text into an input field

Starting URL: https://forms.gle/p1RDYnRavCw2udRY7

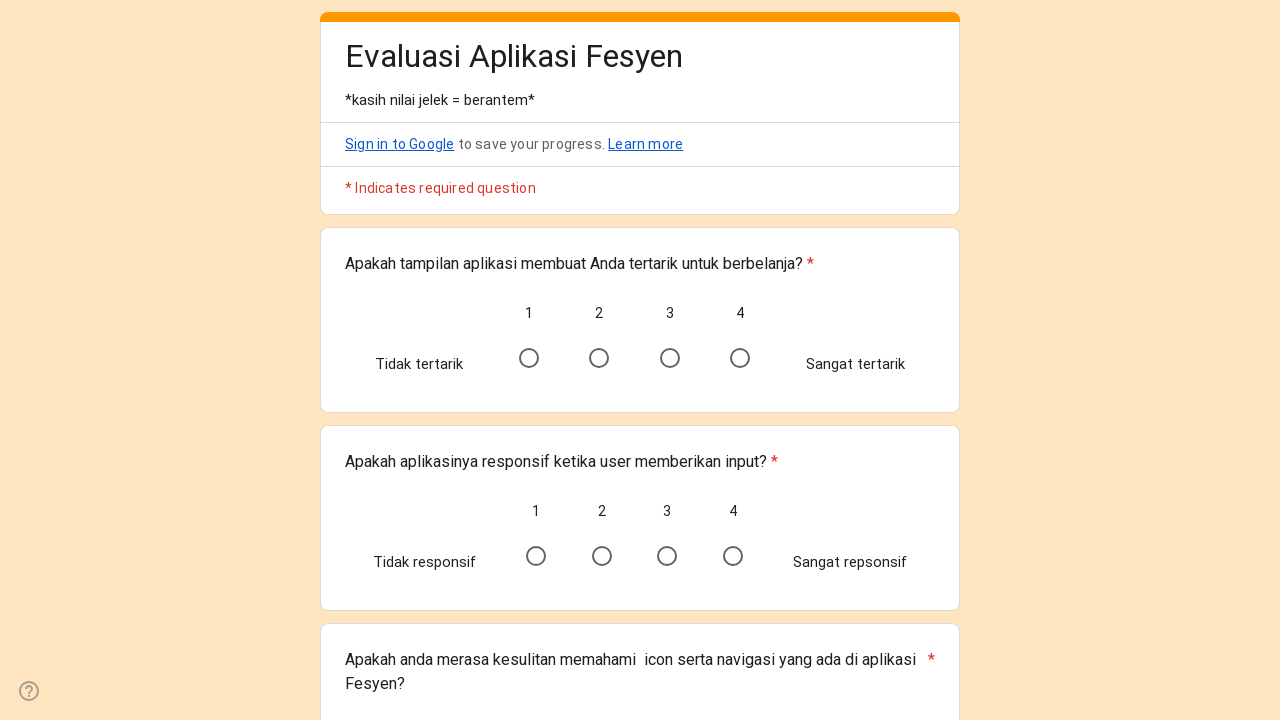

Filled Google Form input field with 'Kontolodon' on .KHxj8b
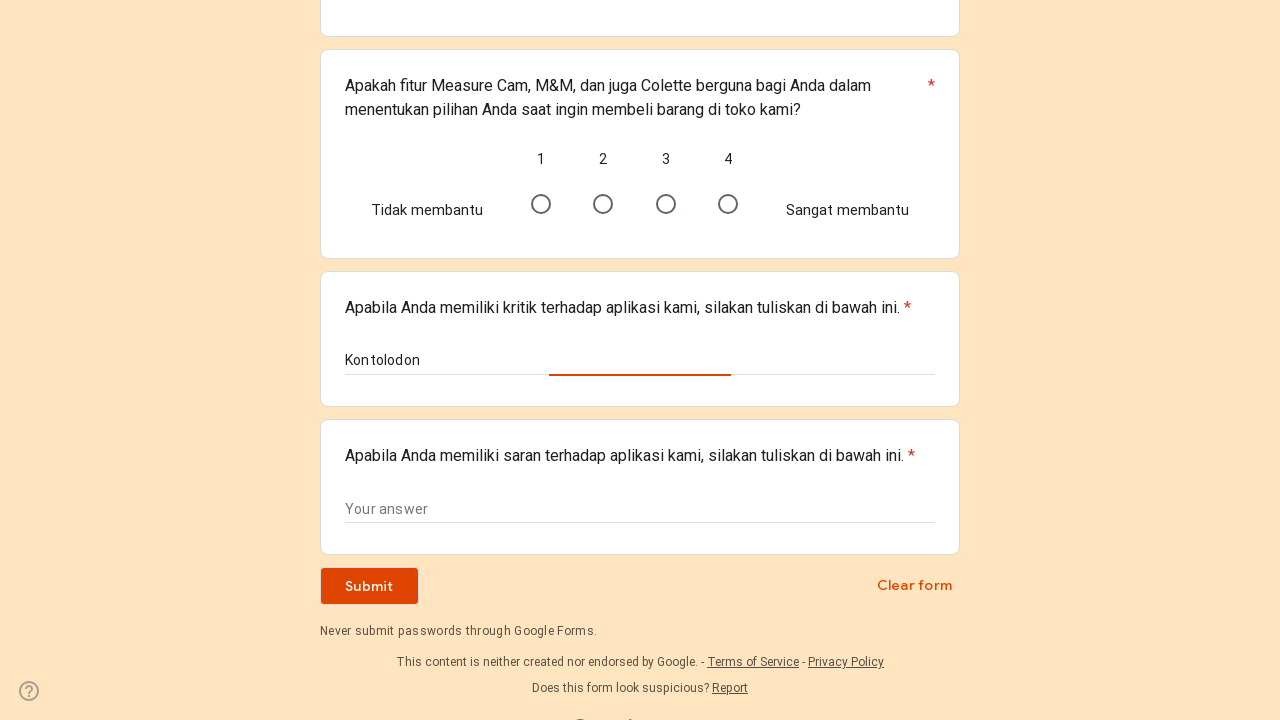

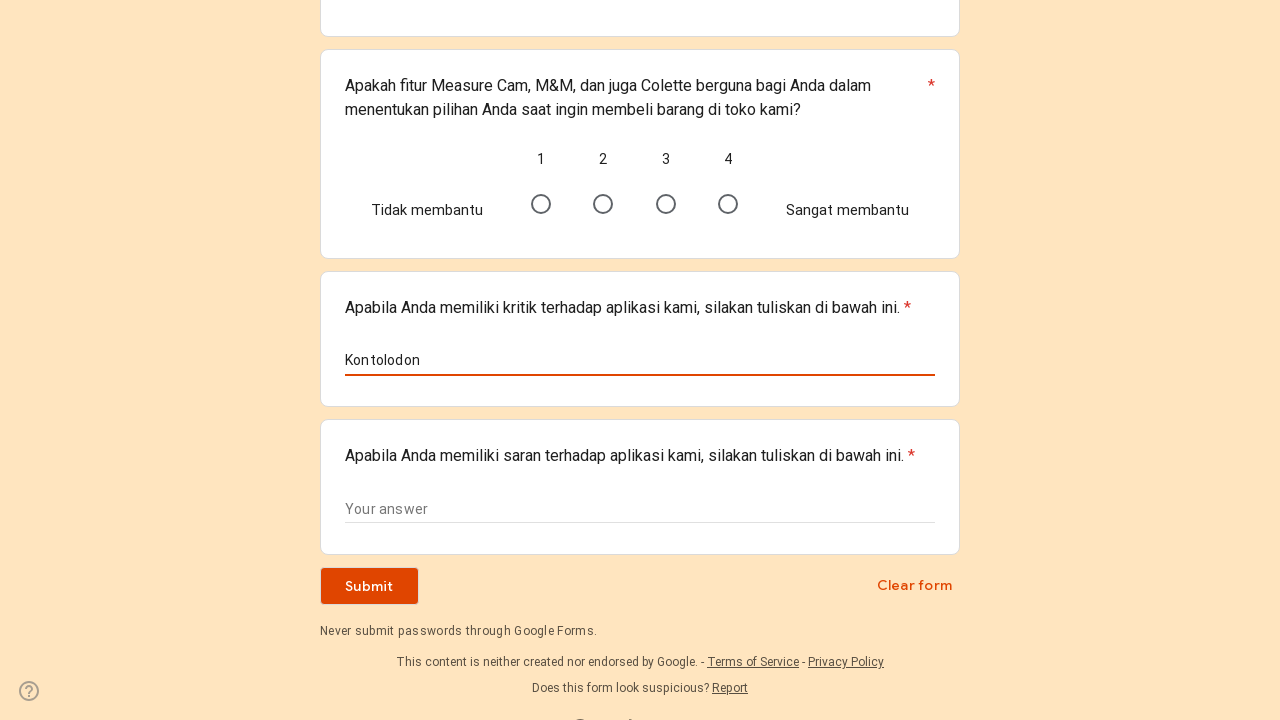